Tests dropdown selection functionality by selecting options using different methods (by index, visible text, and value)

Starting URL: https://rahulshettyacademy.com/dropdownsPractise/

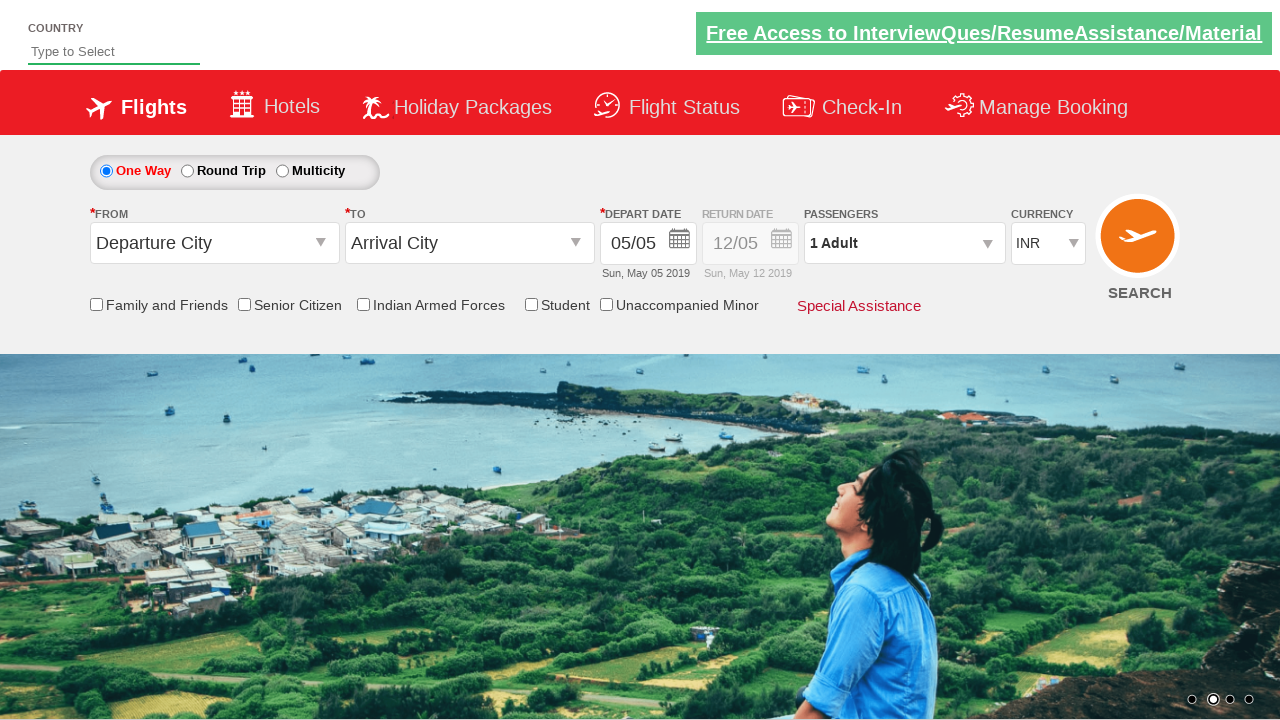

Selected dropdown option by index 3 (4th option) on #ctl00_mainContent_DropDownListCurrency
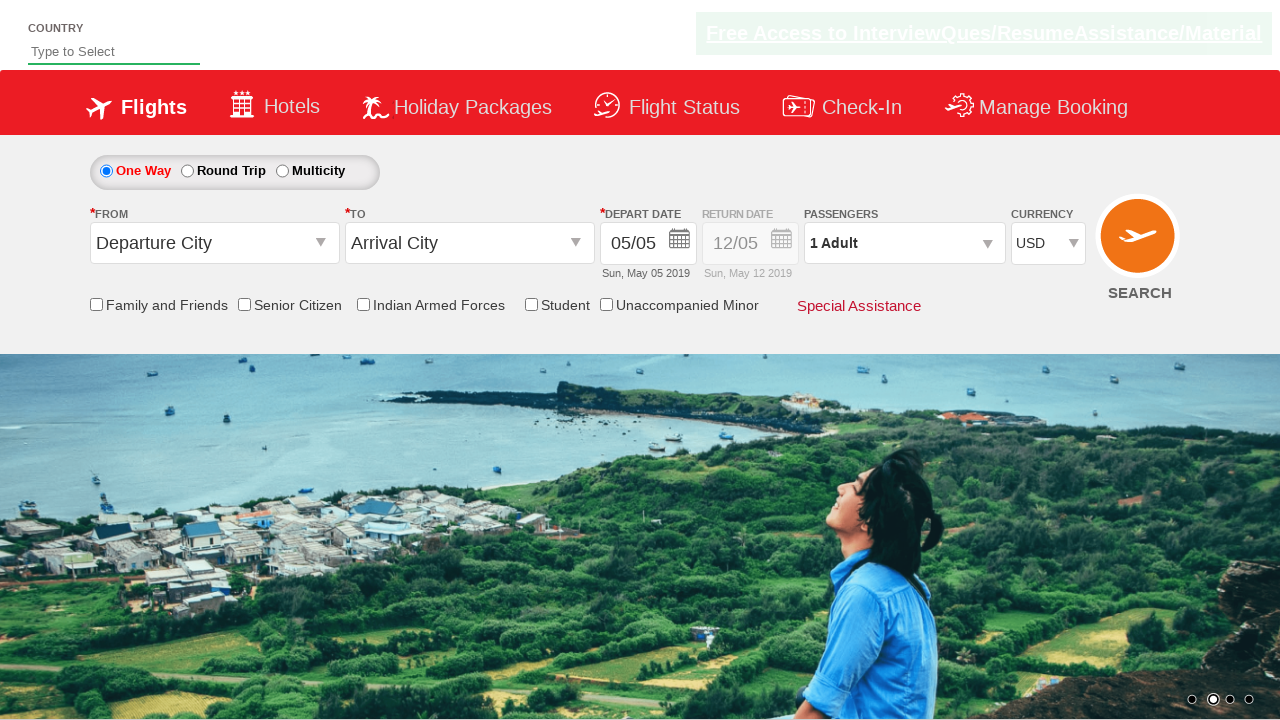

Selected dropdown option by visible text 'AED' on #ctl00_mainContent_DropDownListCurrency
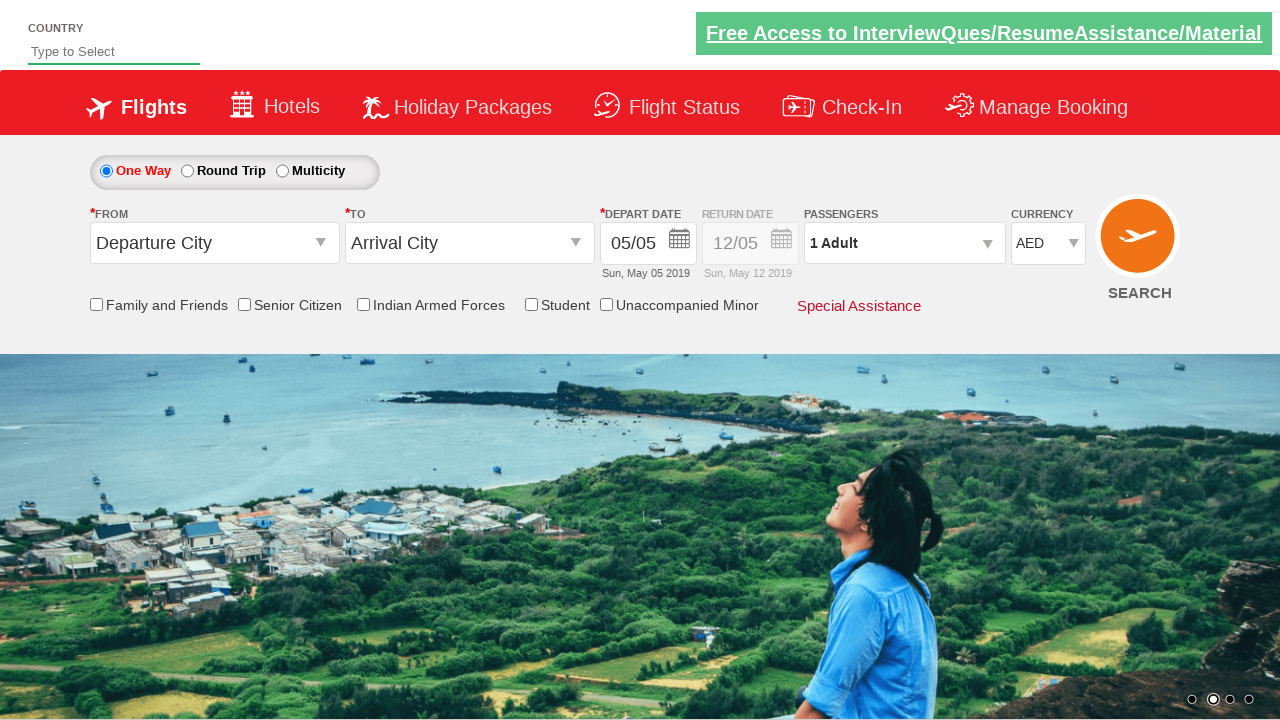

Selected dropdown option by value 'INR' on #ctl00_mainContent_DropDownListCurrency
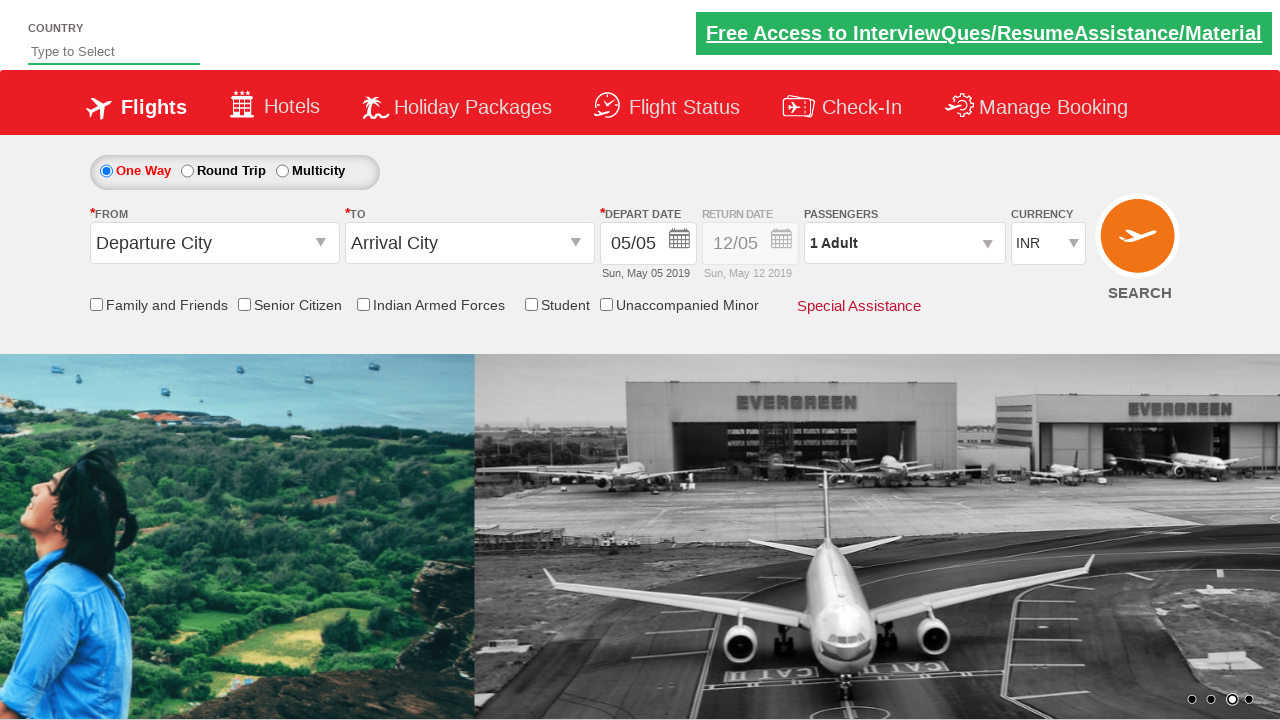

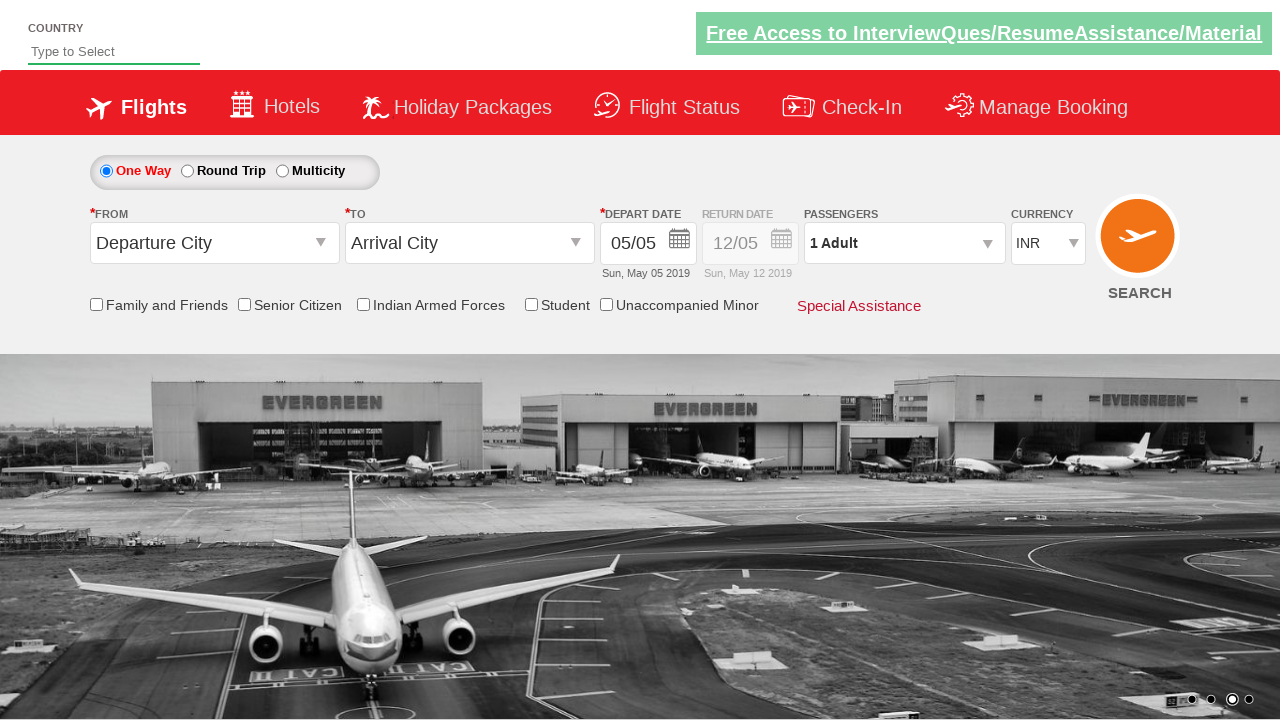